Tests a basic web form by entering text into a text box and clicking the submit button, then verifying a confirmation message appears

Starting URL: https://www.selenium.dev/selenium/web/web-form.html

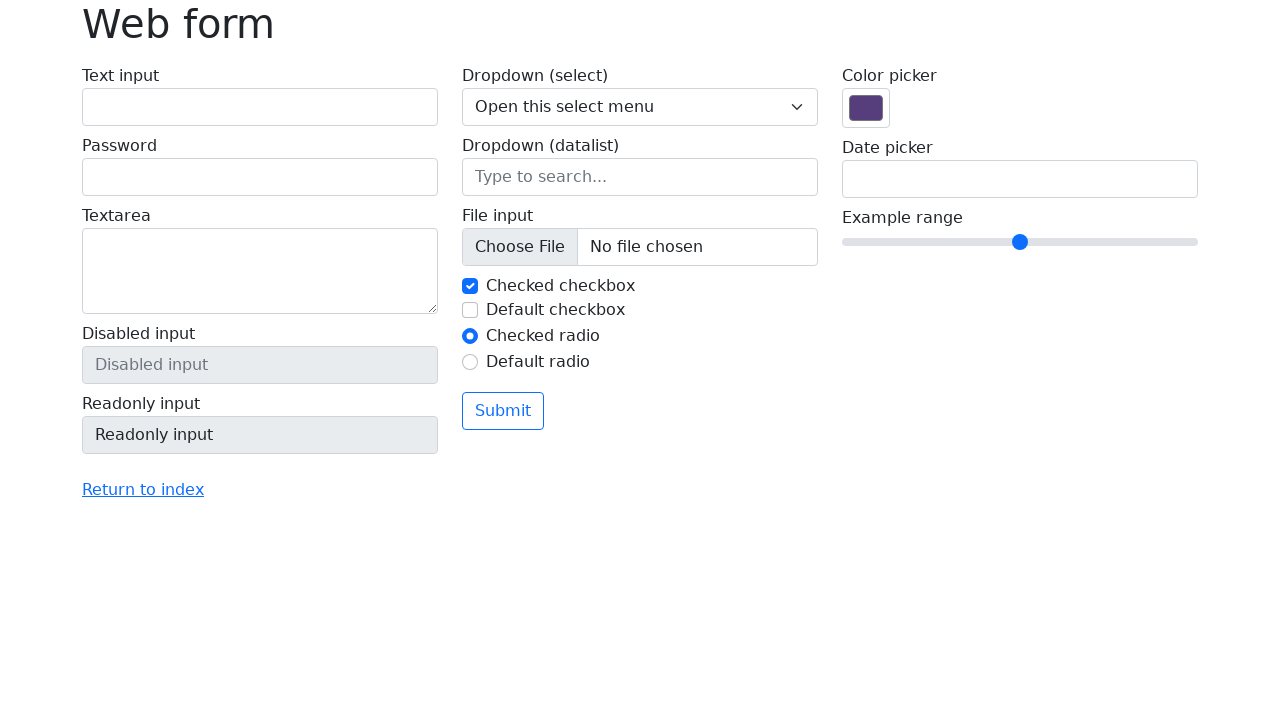

Filled text box with 'Selenium' on input[name='my-text']
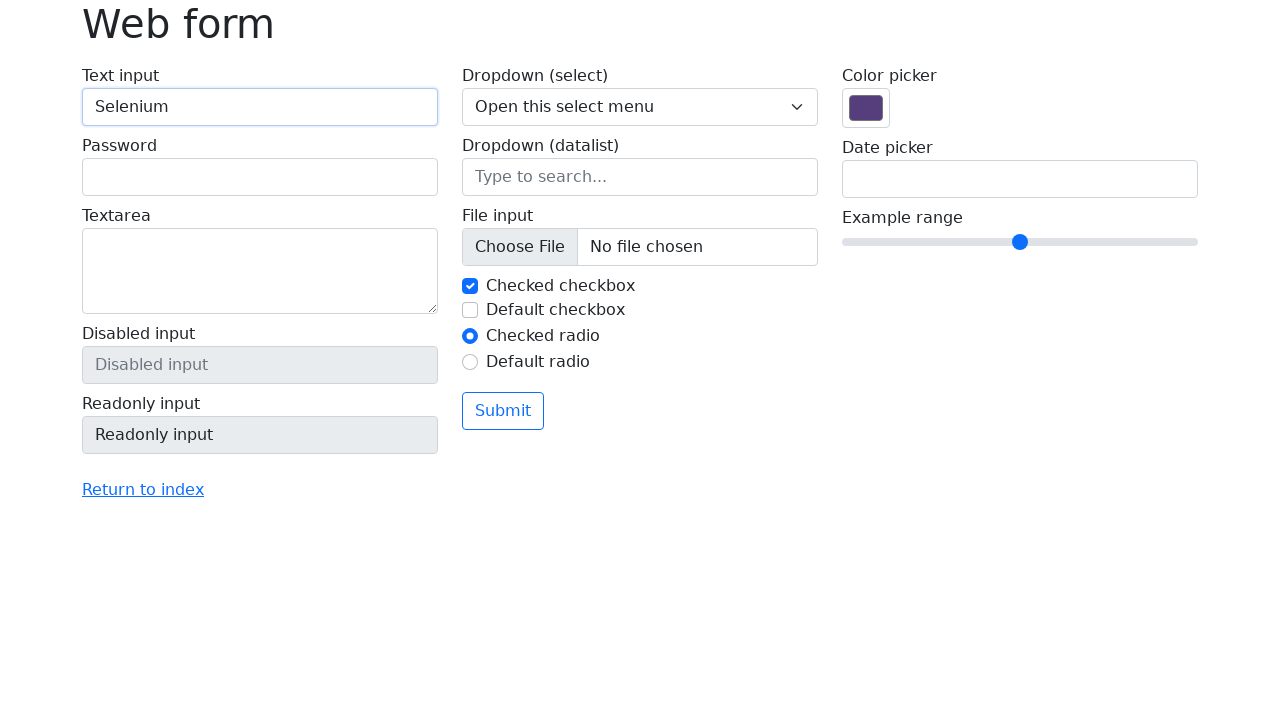

Clicked the submit button at (503, 411) on button
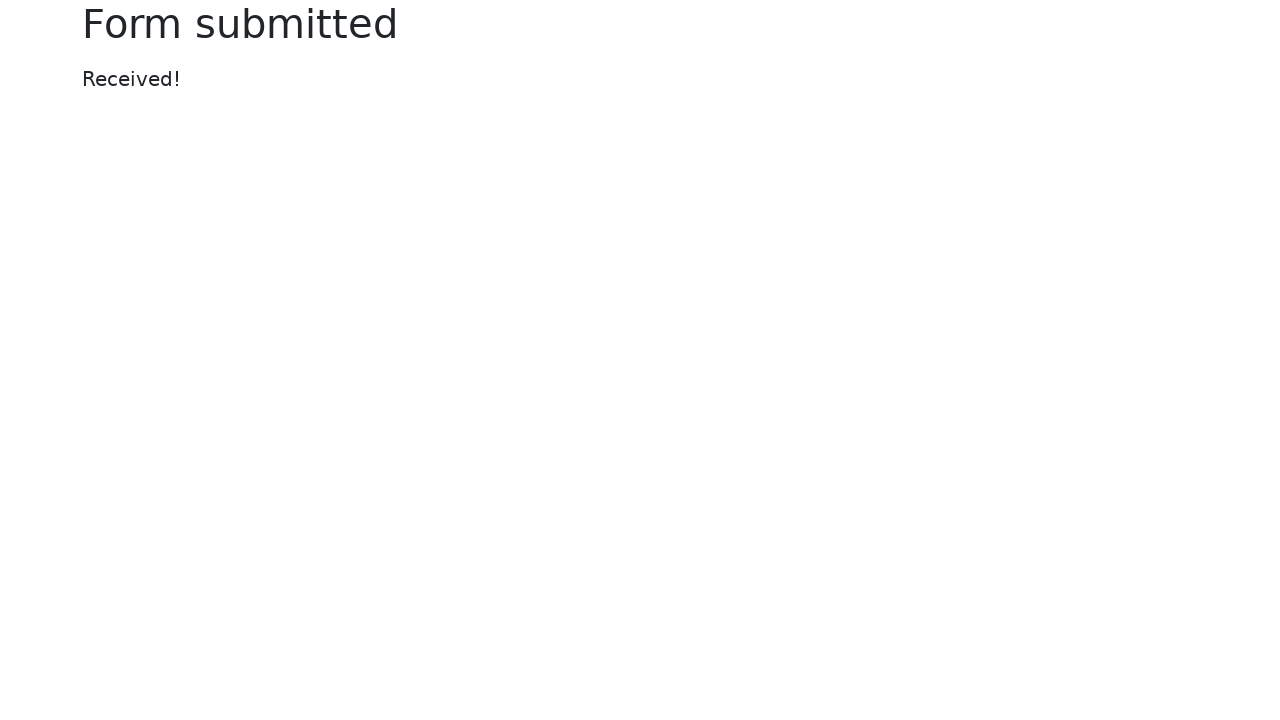

Confirmation message appeared
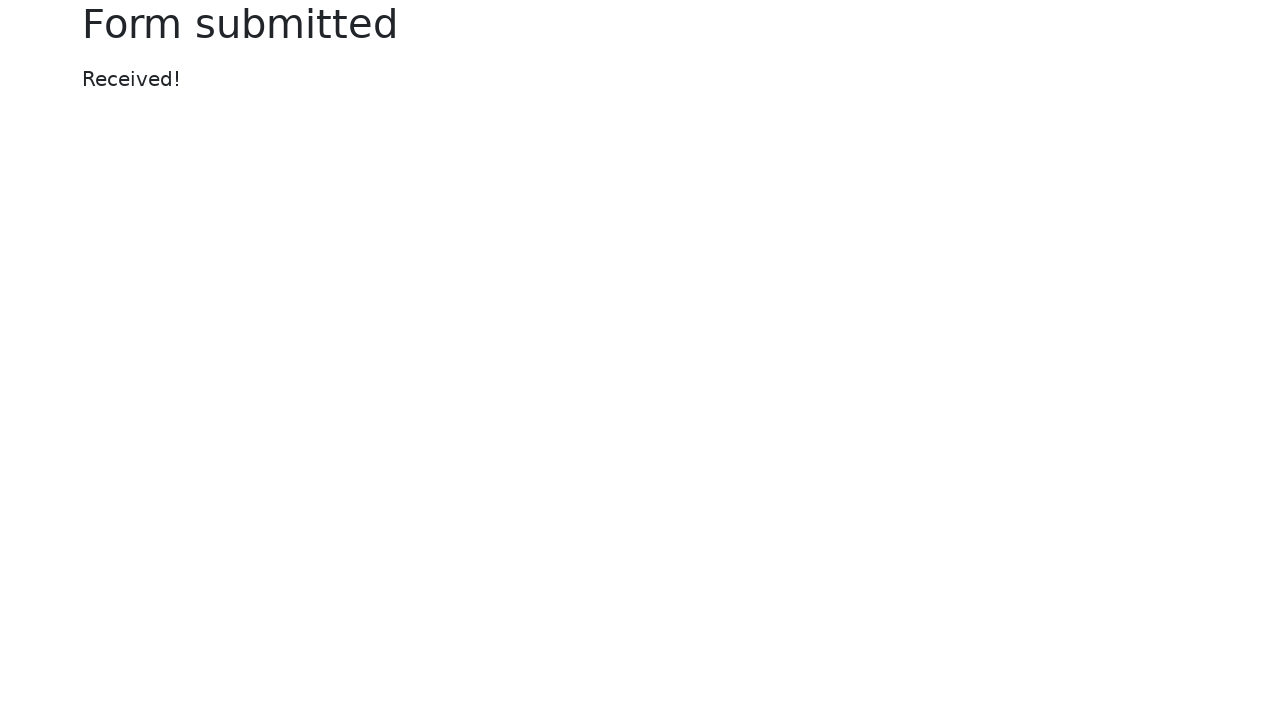

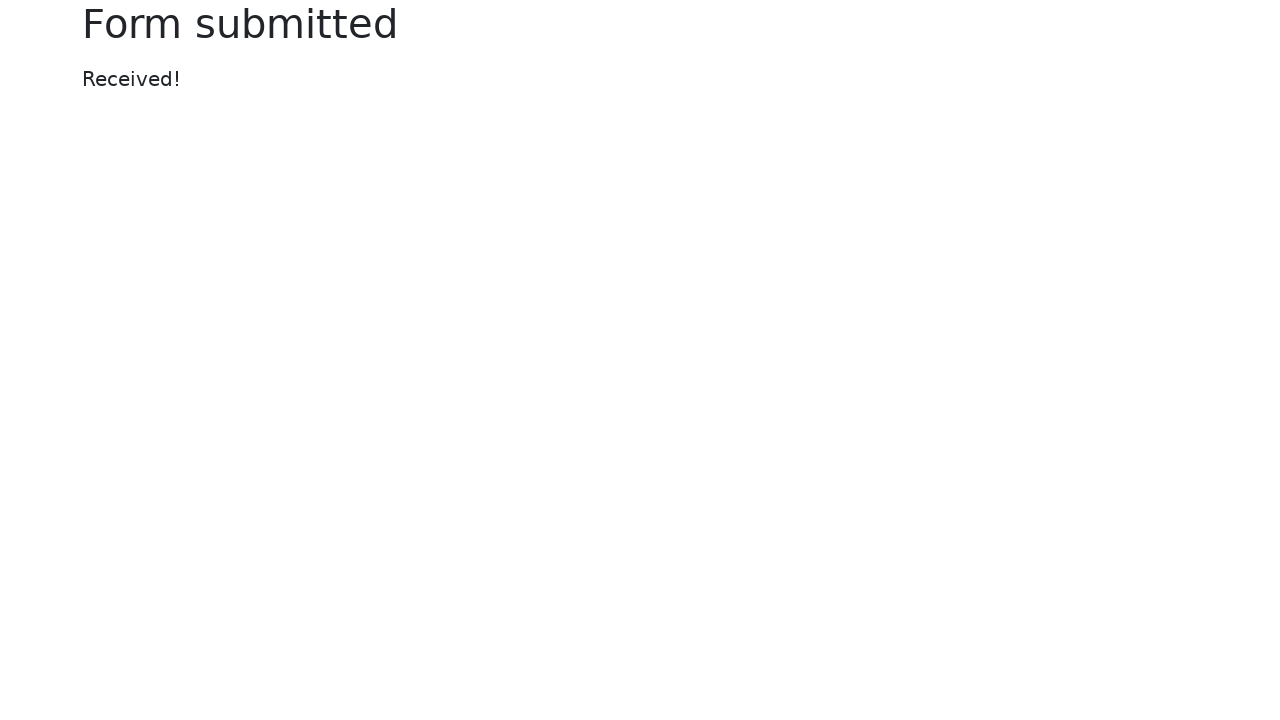